Tests the filter navigation highlighting by clicking through All, Active, and Completed filters

Starting URL: https://demo.playwright.dev/todomvc

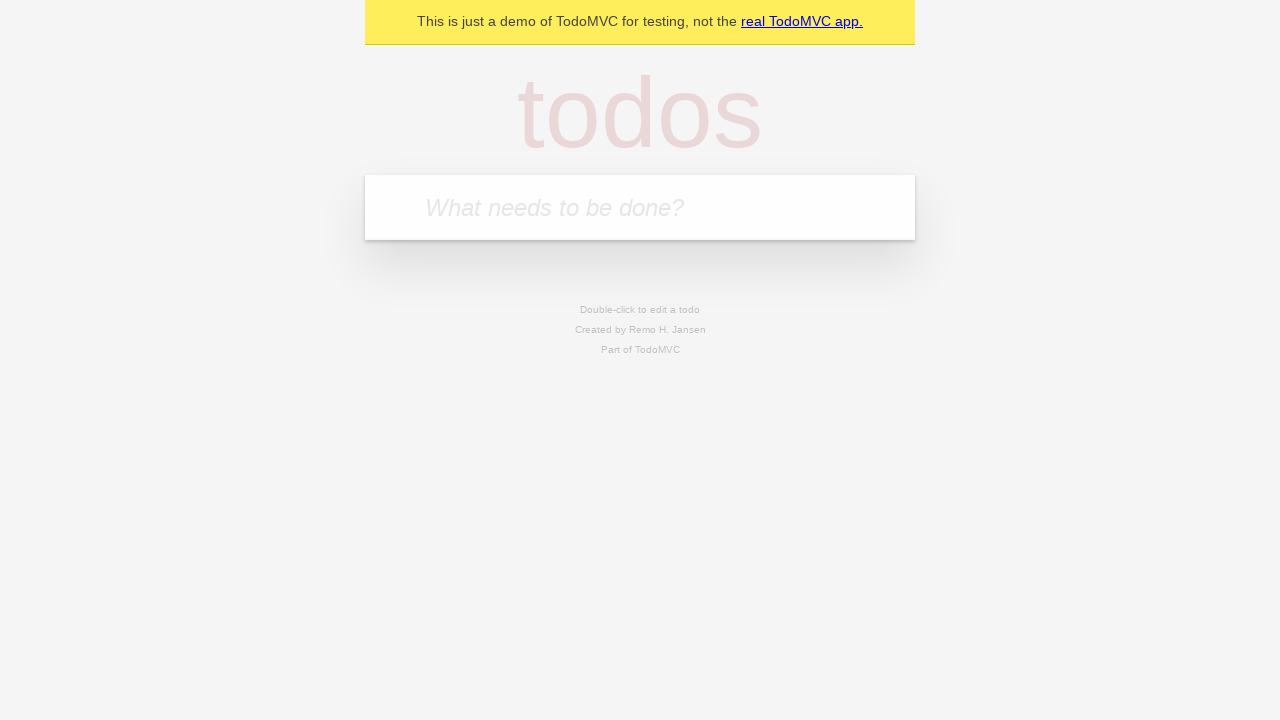

Filled input field with first todo 'buy some cheese' on internal:attr=[placeholder="What needs to be done?"i]
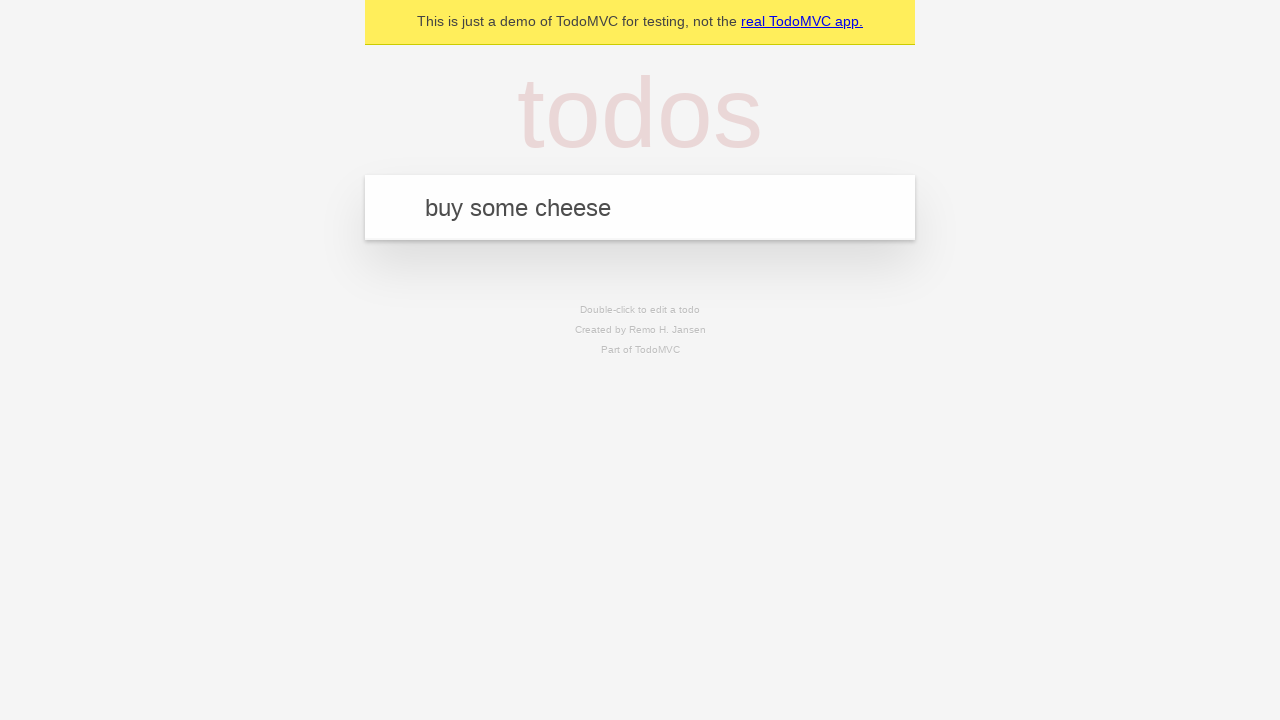

Pressed Enter to add first todo on internal:attr=[placeholder="What needs to be done?"i]
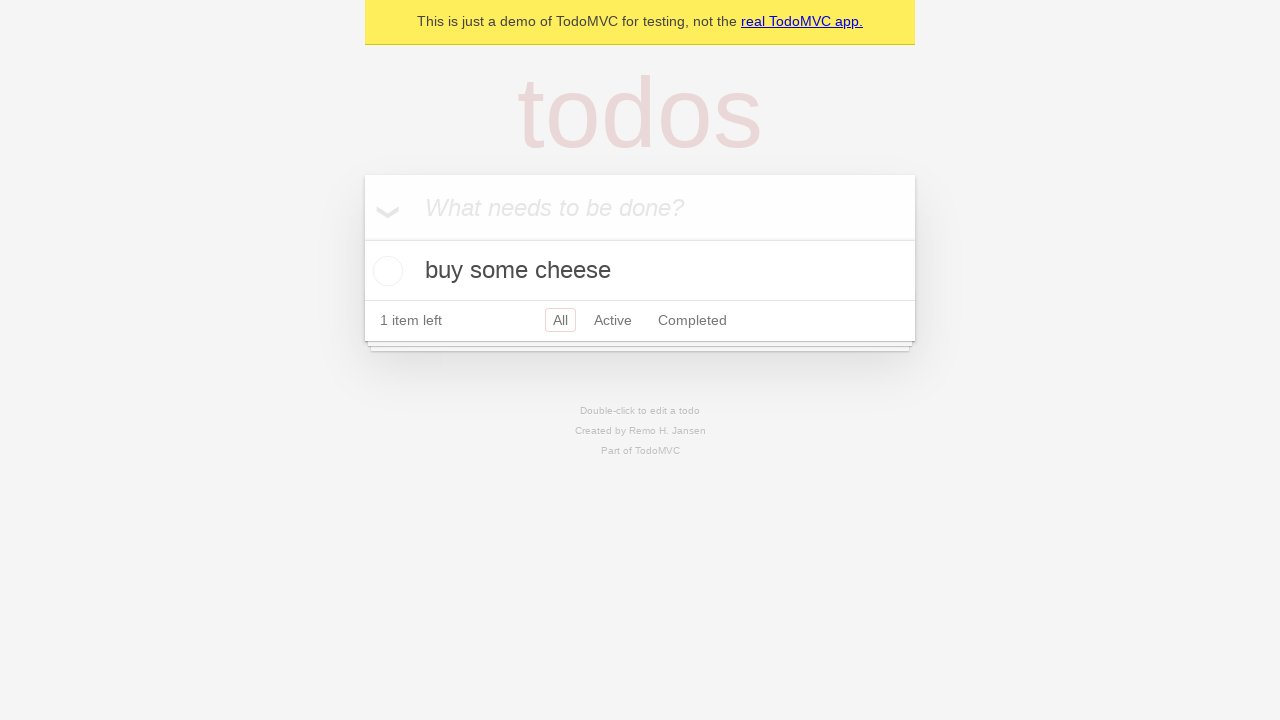

Filled input field with second todo 'feed the cat' on internal:attr=[placeholder="What needs to be done?"i]
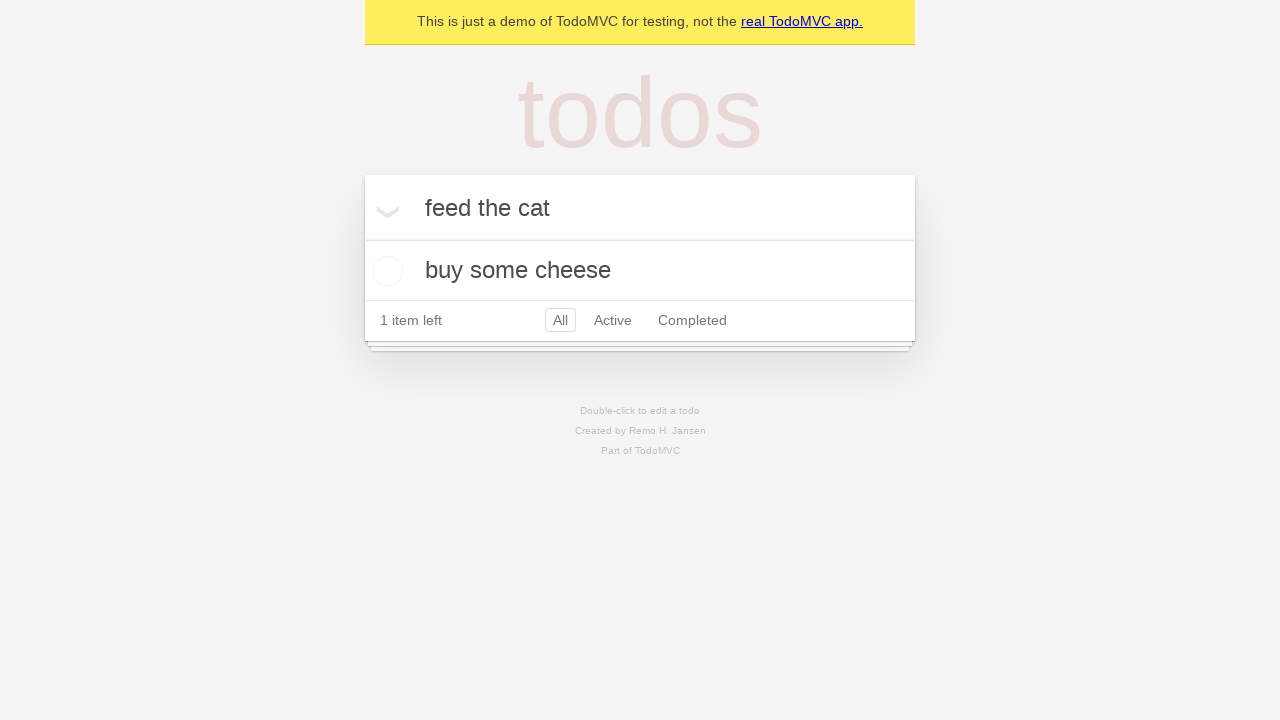

Pressed Enter to add second todo on internal:attr=[placeholder="What needs to be done?"i]
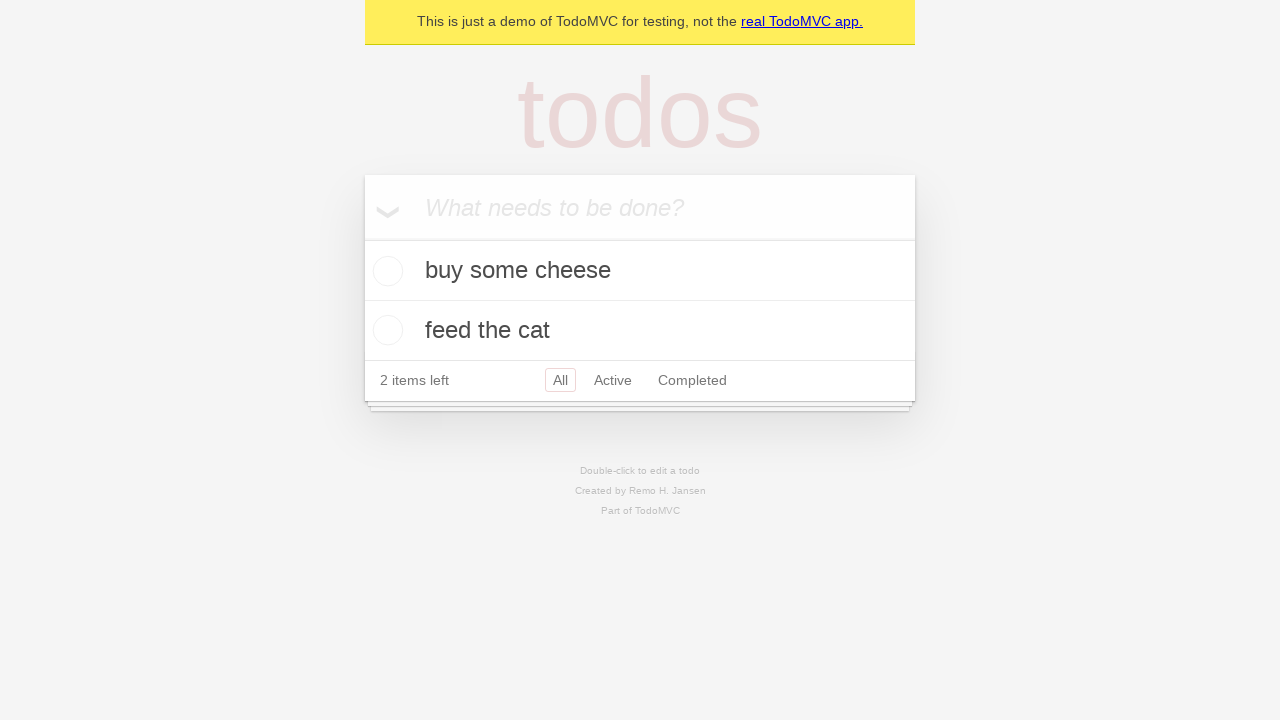

Filled input field with third todo 'book a doctors appointment' on internal:attr=[placeholder="What needs to be done?"i]
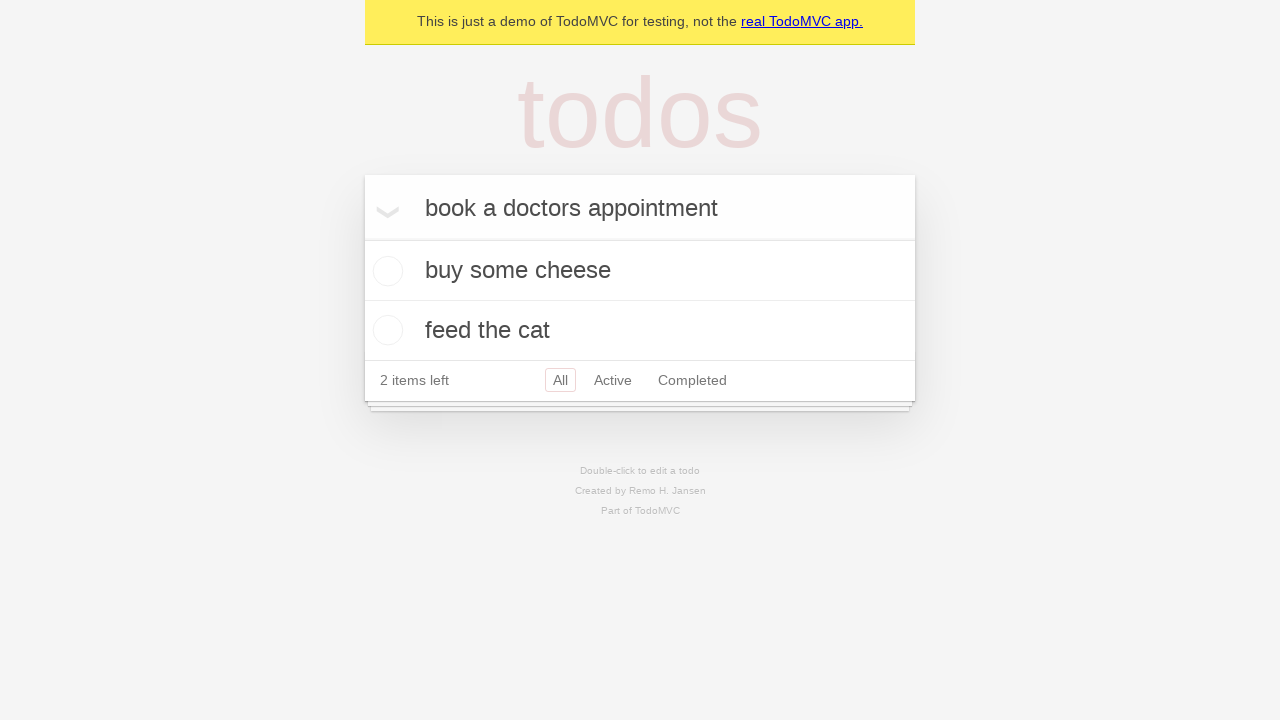

Pressed Enter to add third todo on internal:attr=[placeholder="What needs to be done?"i]
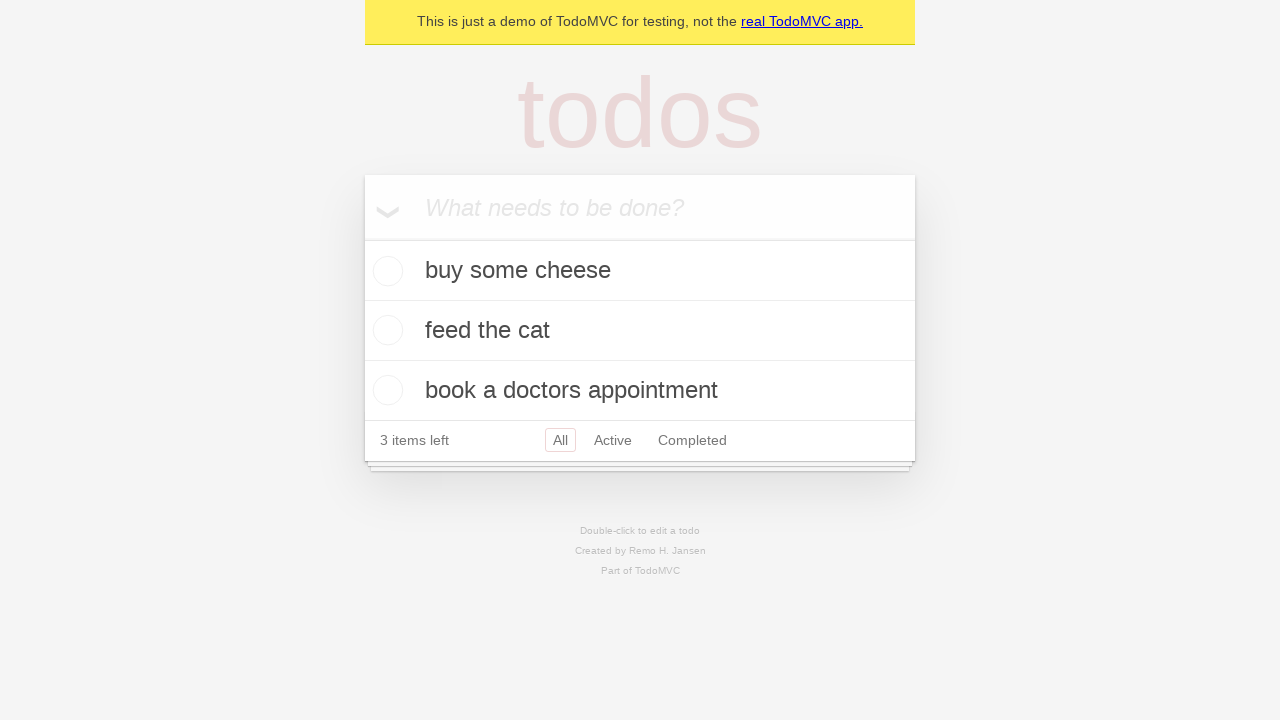

Clicked Active filter link at (613, 440) on internal:role=link[name="Active"i]
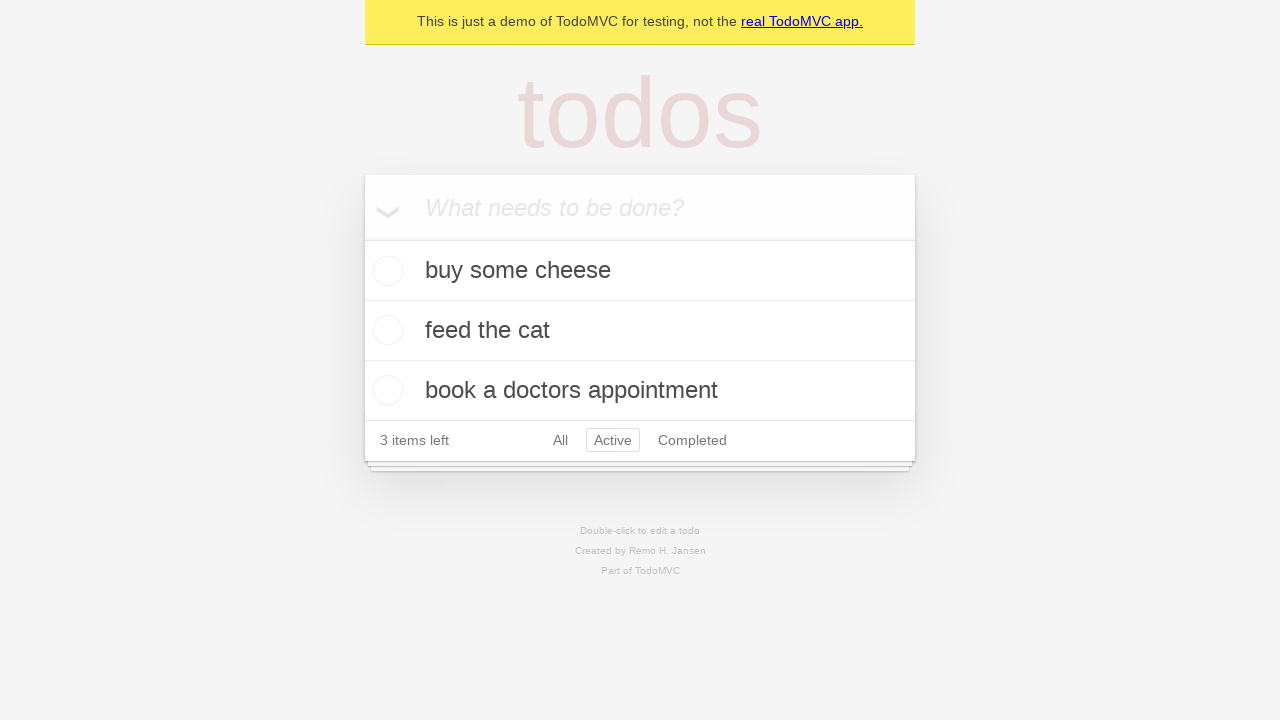

Clicked Completed filter link at (692, 440) on internal:role=link[name="Completed"i]
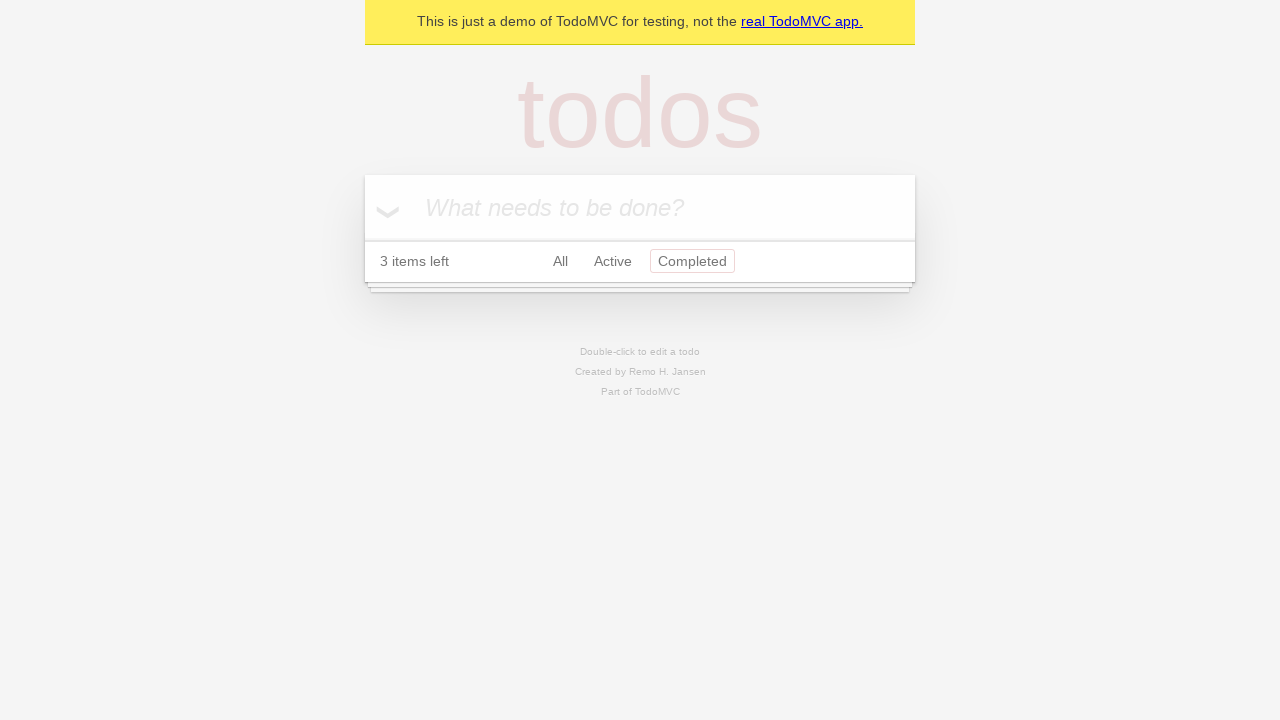

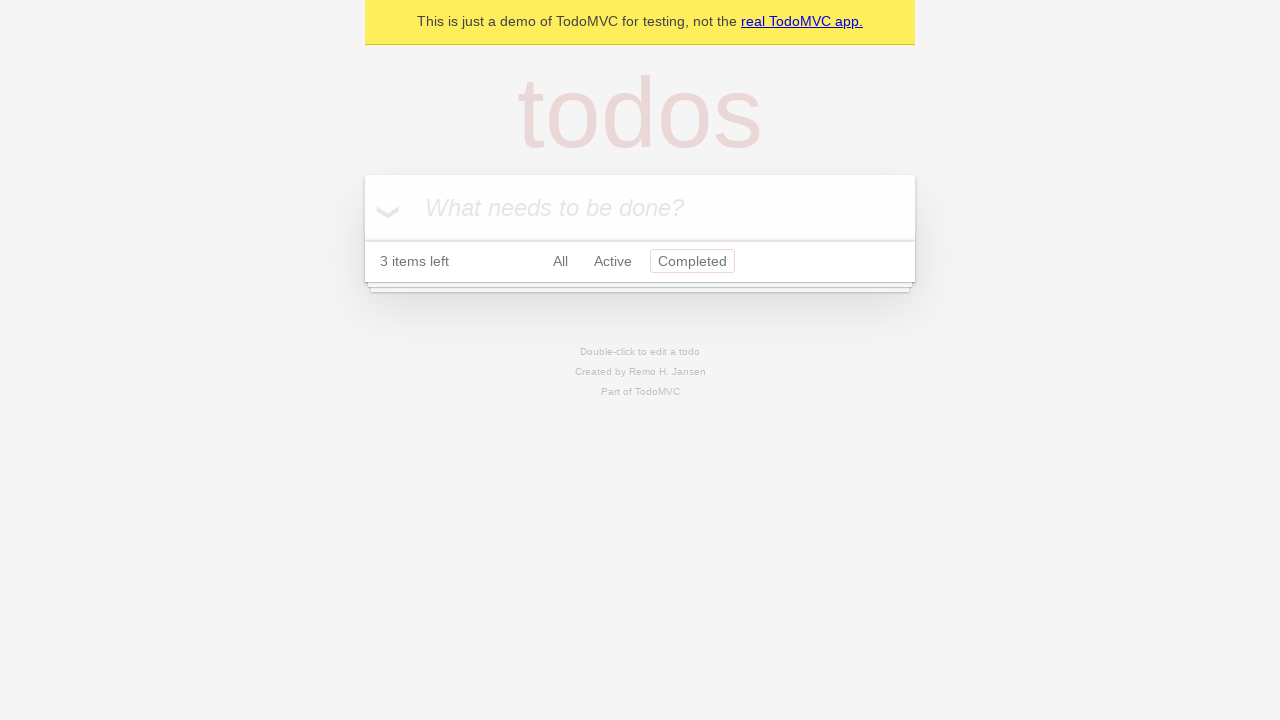